Navigates to W3Schools HTTP messages reference page and verifies that the HTTP status codes table is present and accessible

Starting URL: https://www.w3schools.com/tags/ref_httpmessages.asp

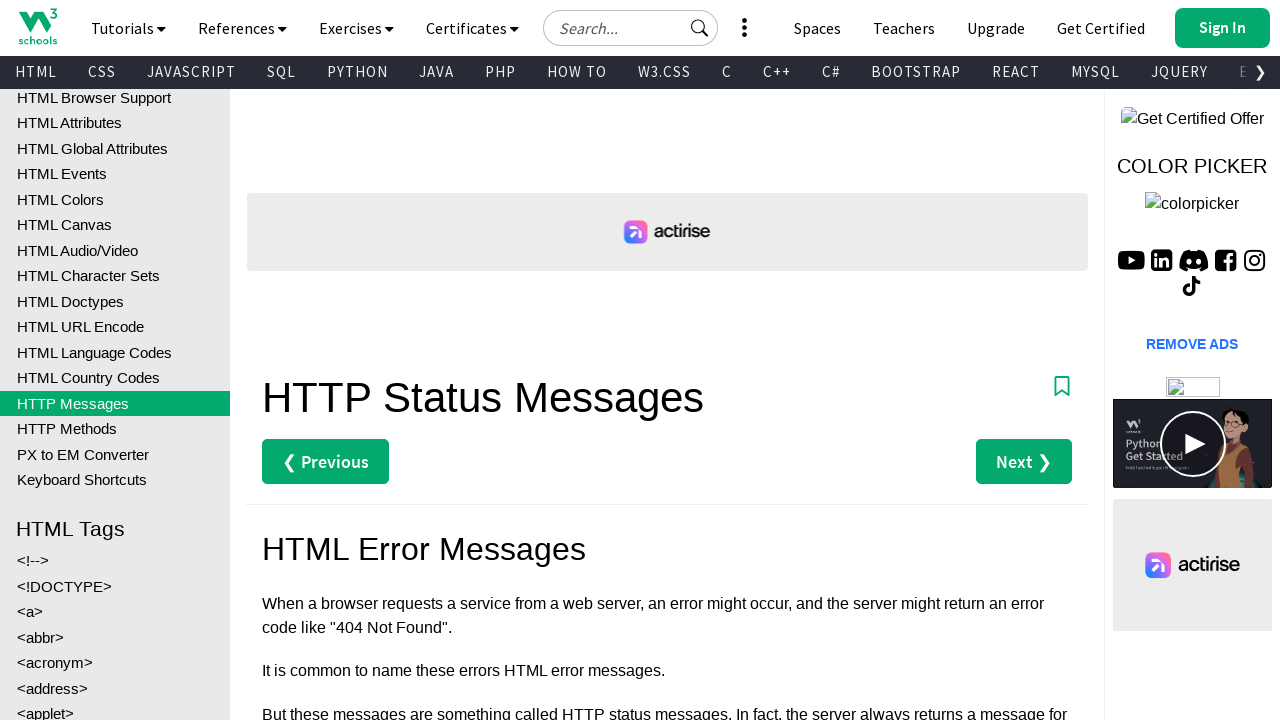

Navigated to W3Schools HTTP messages reference page
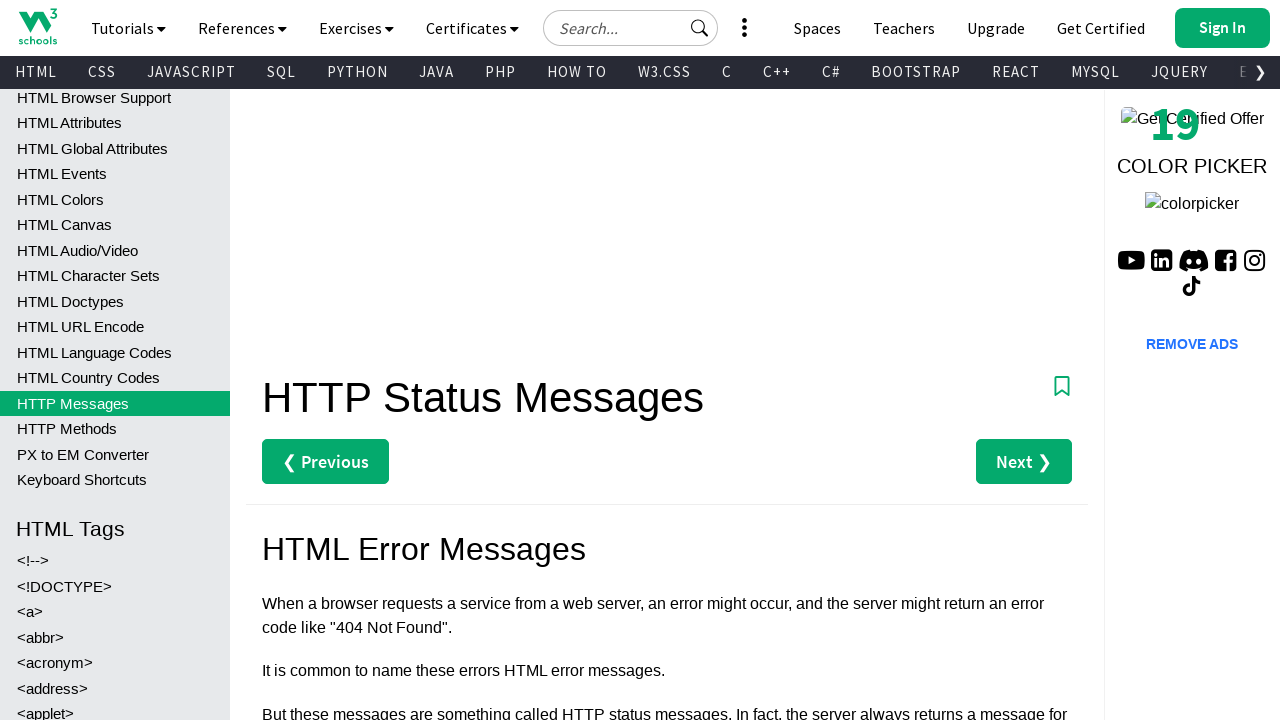

HTTP status codes table loaded on page
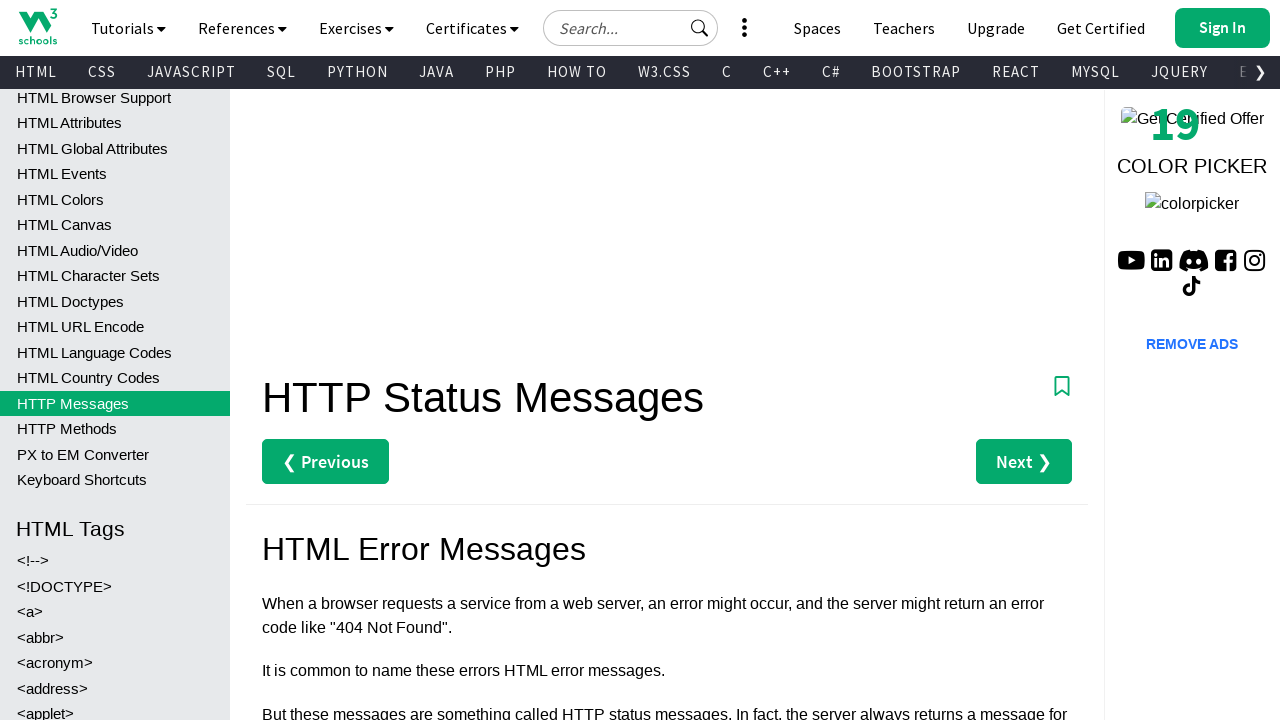

Verified that table rows are present in HTTP status codes table
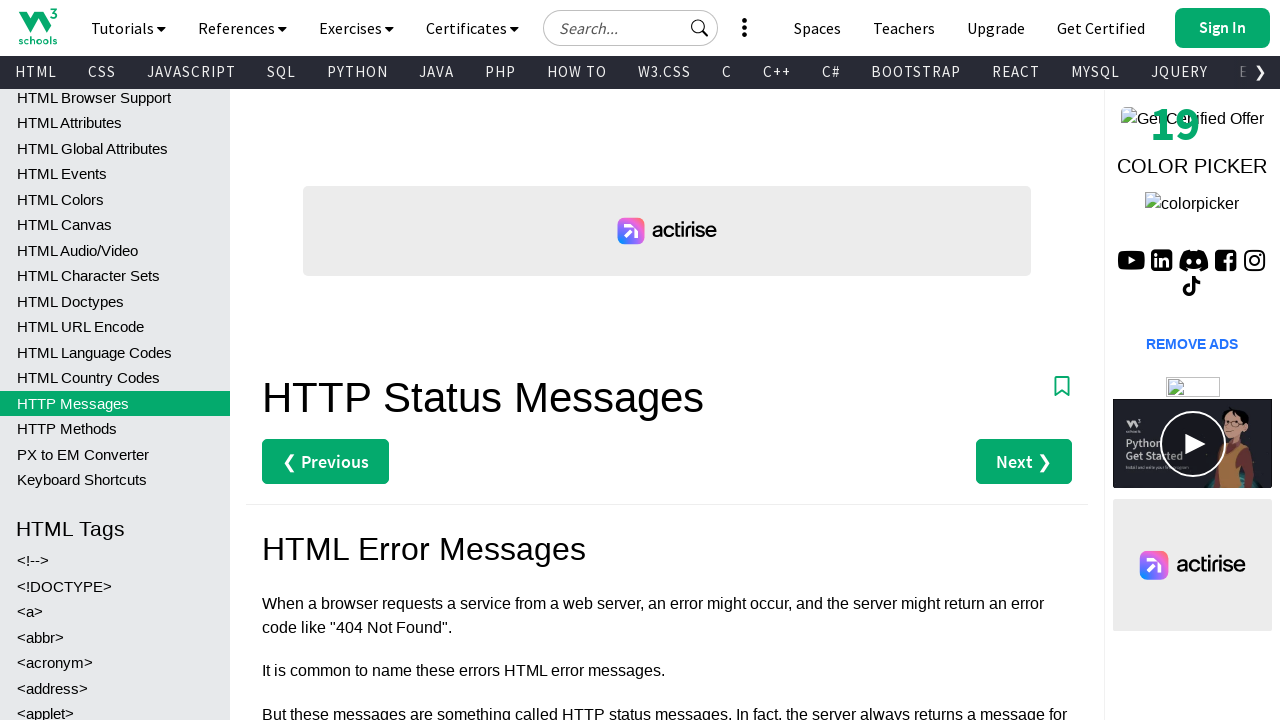

Verified that table headers are present in HTTP status codes table
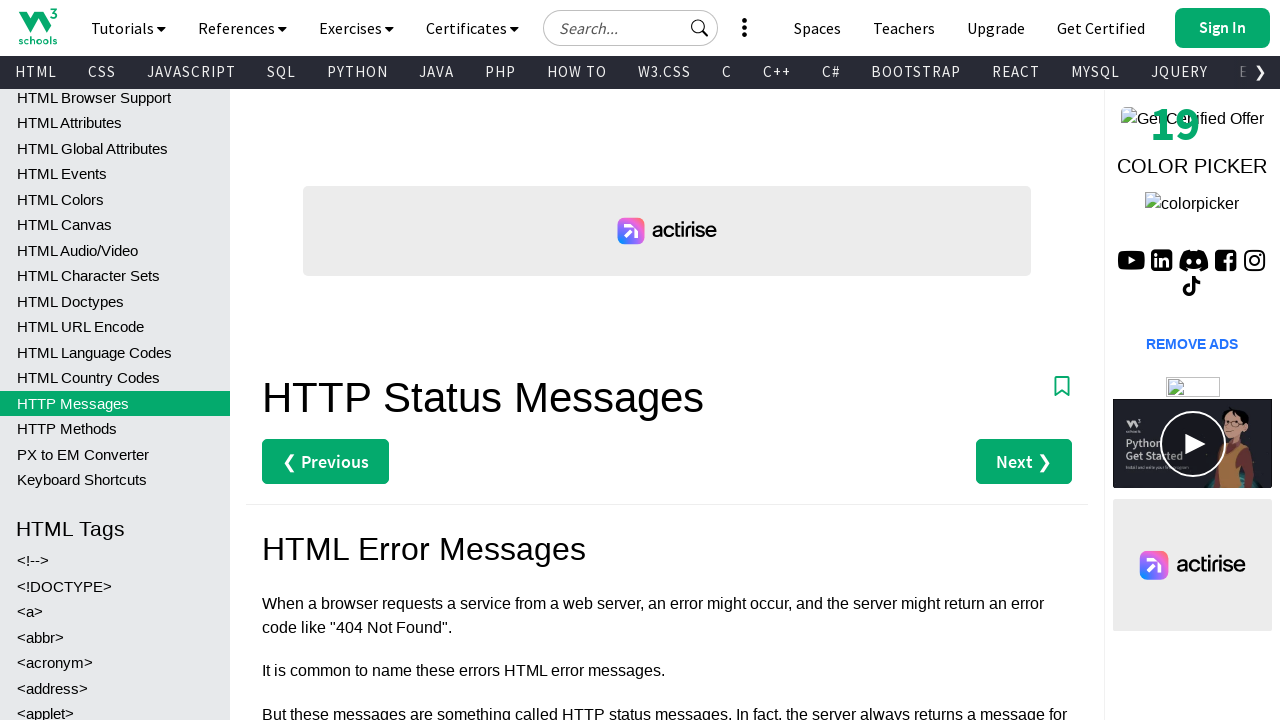

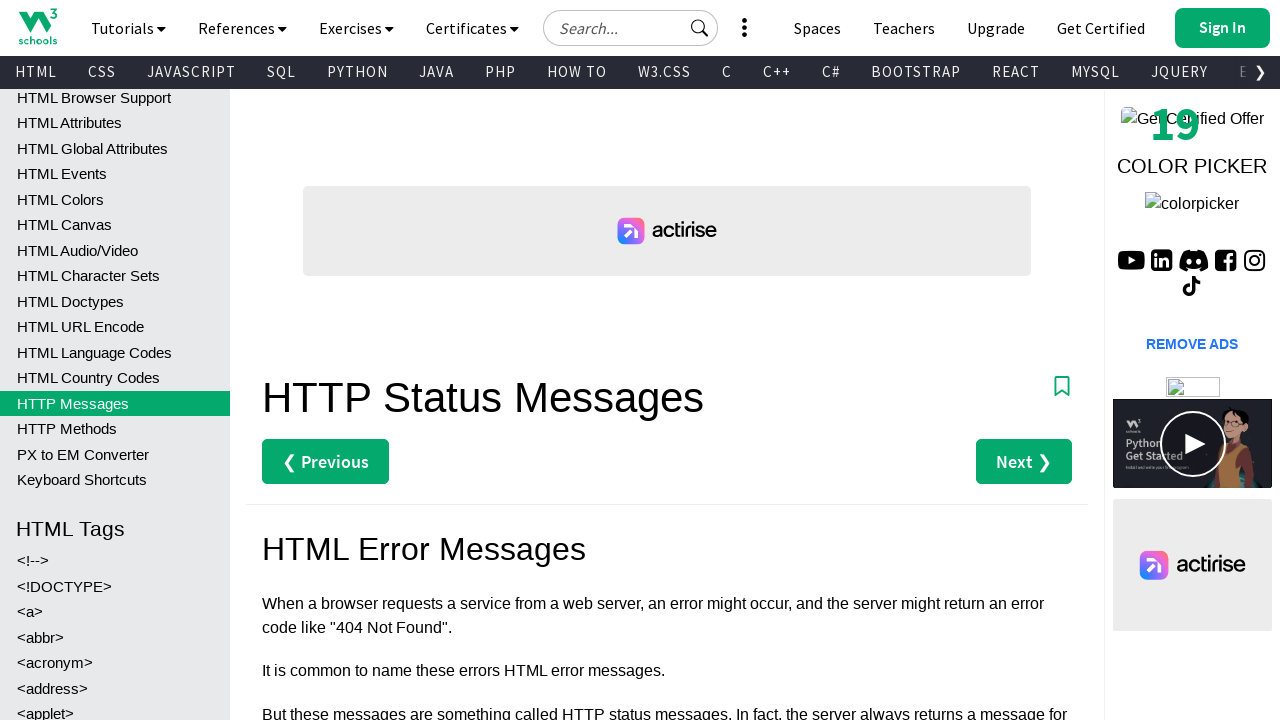